Tests JavaScript prompt dialog by clicking a button to trigger the prompt, entering a name, and accepting the dialog.

Starting URL: https://bonigarcia.dev/selenium-webdriver-java/dialog-boxes.html

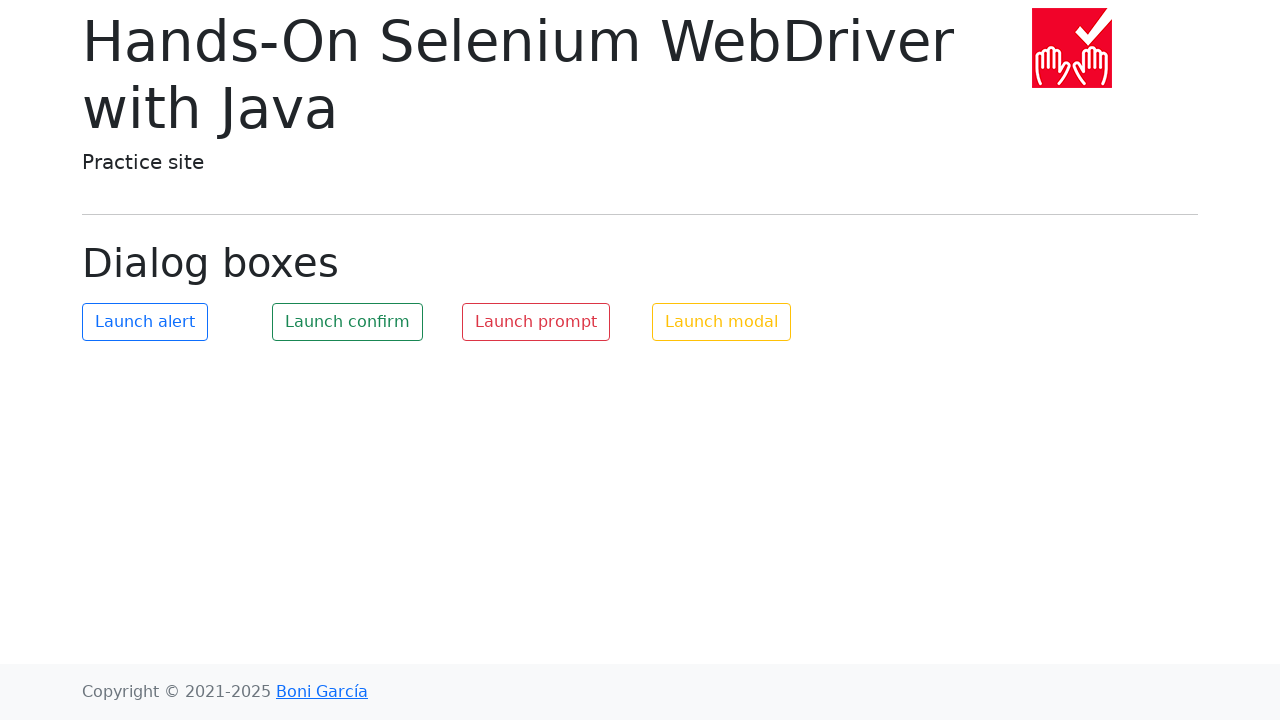

Navigated to dialog boxes test page
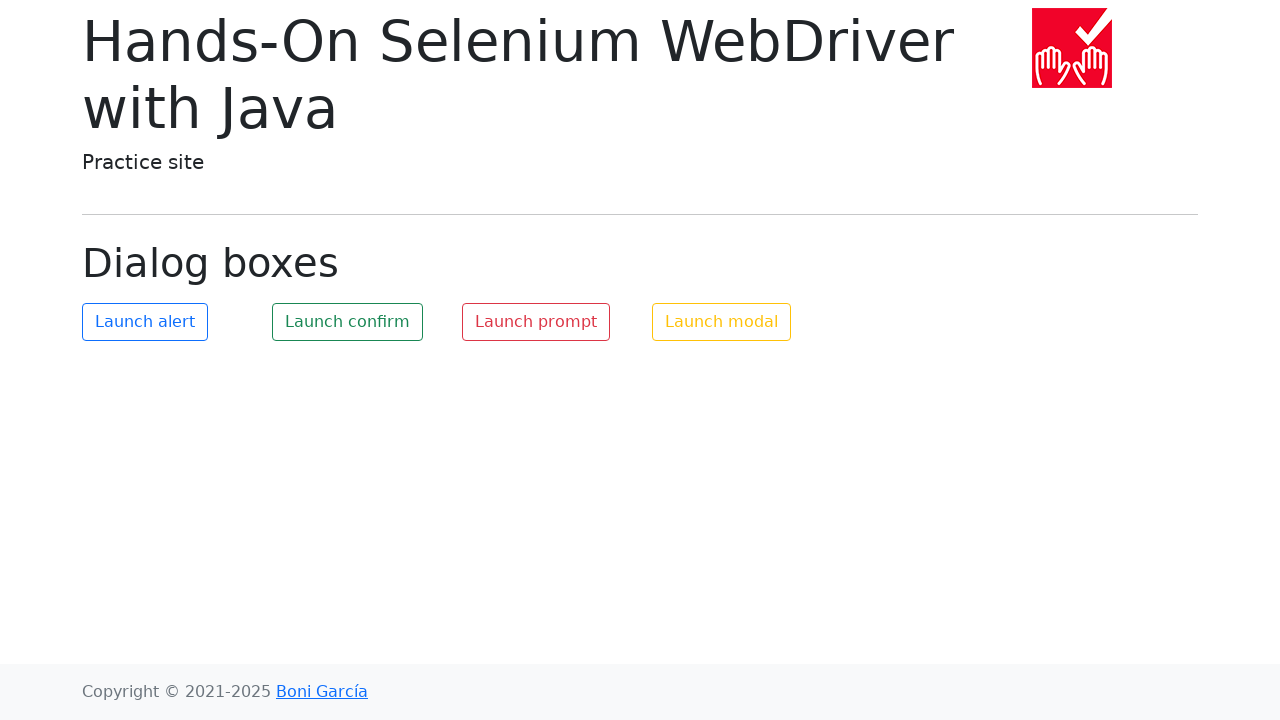

Clicked prompt button to trigger dialog at (536, 322) on #my-prompt
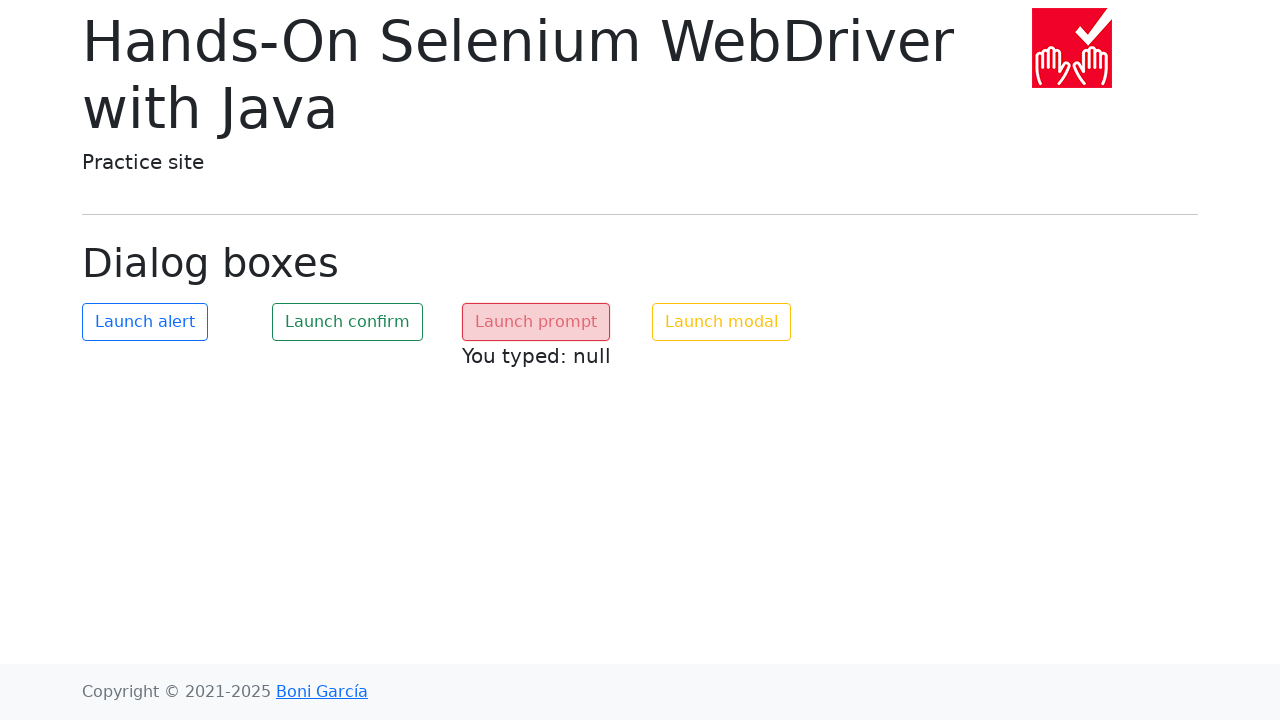

Set up dialog handler to accept with text 'John Doe'
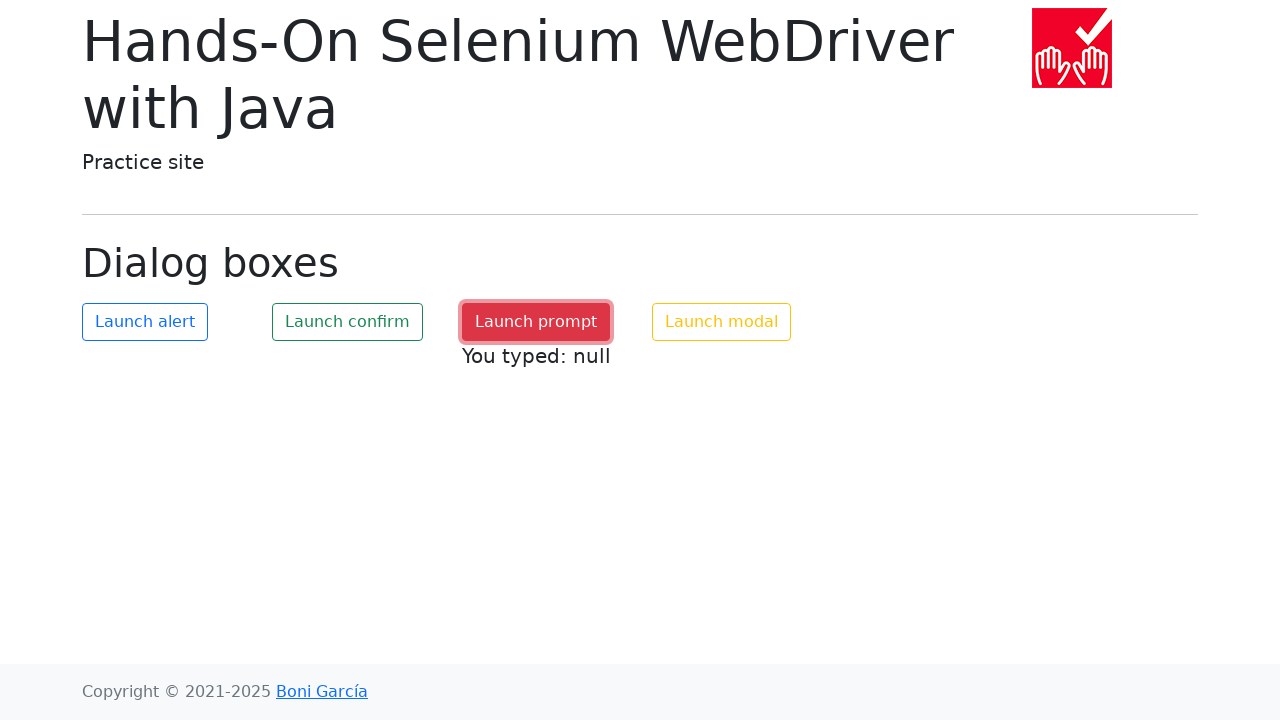

Clicked prompt button again to trigger dialog with handler active at (536, 322) on #my-prompt
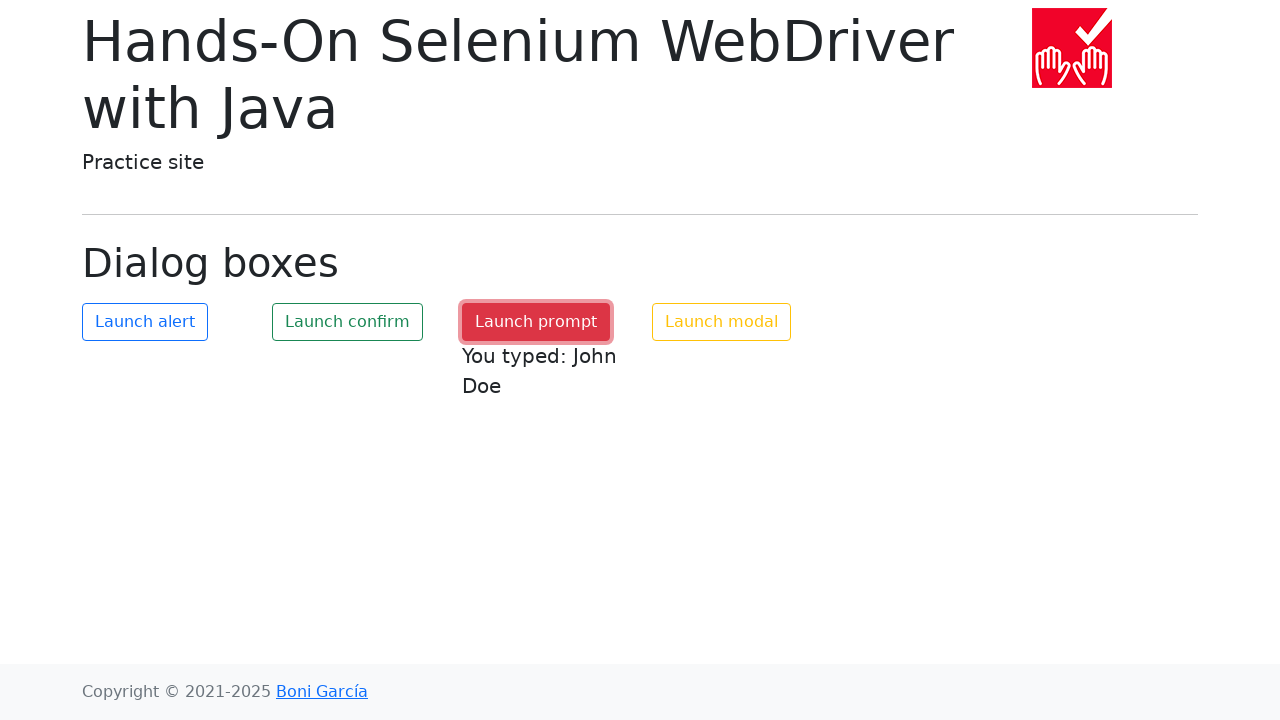

Waited for dialog to be handled and page to update
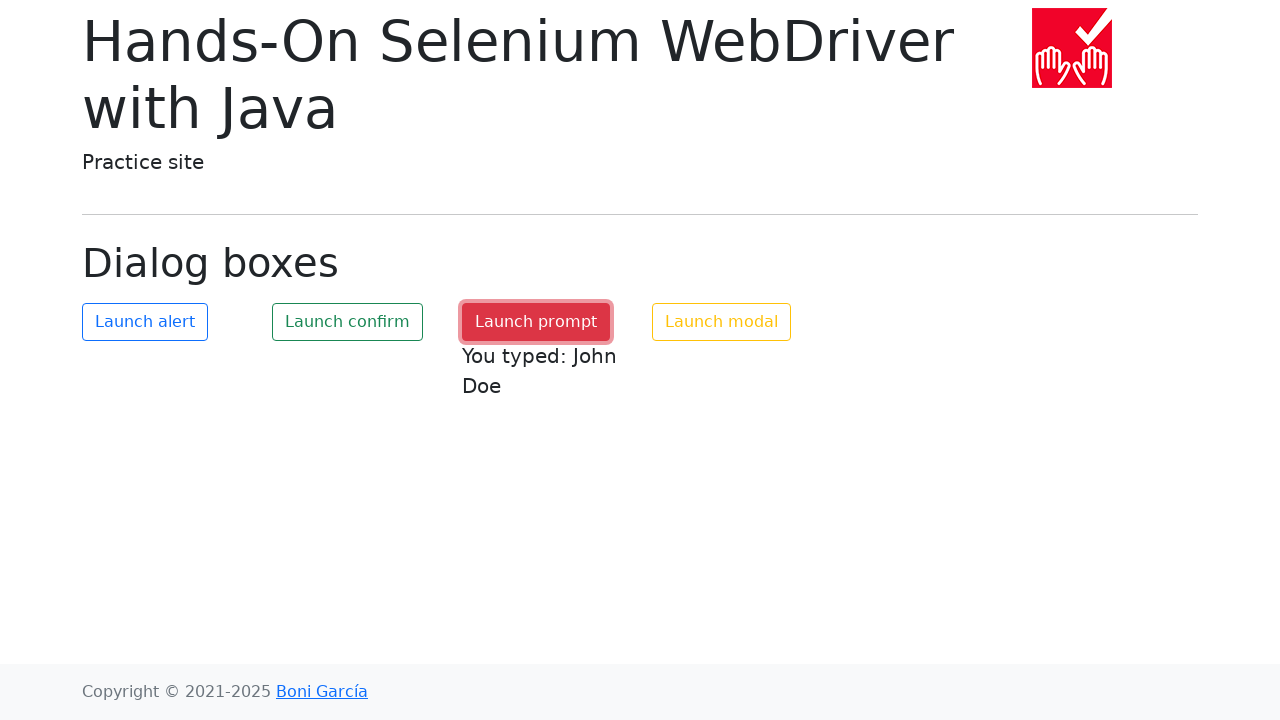

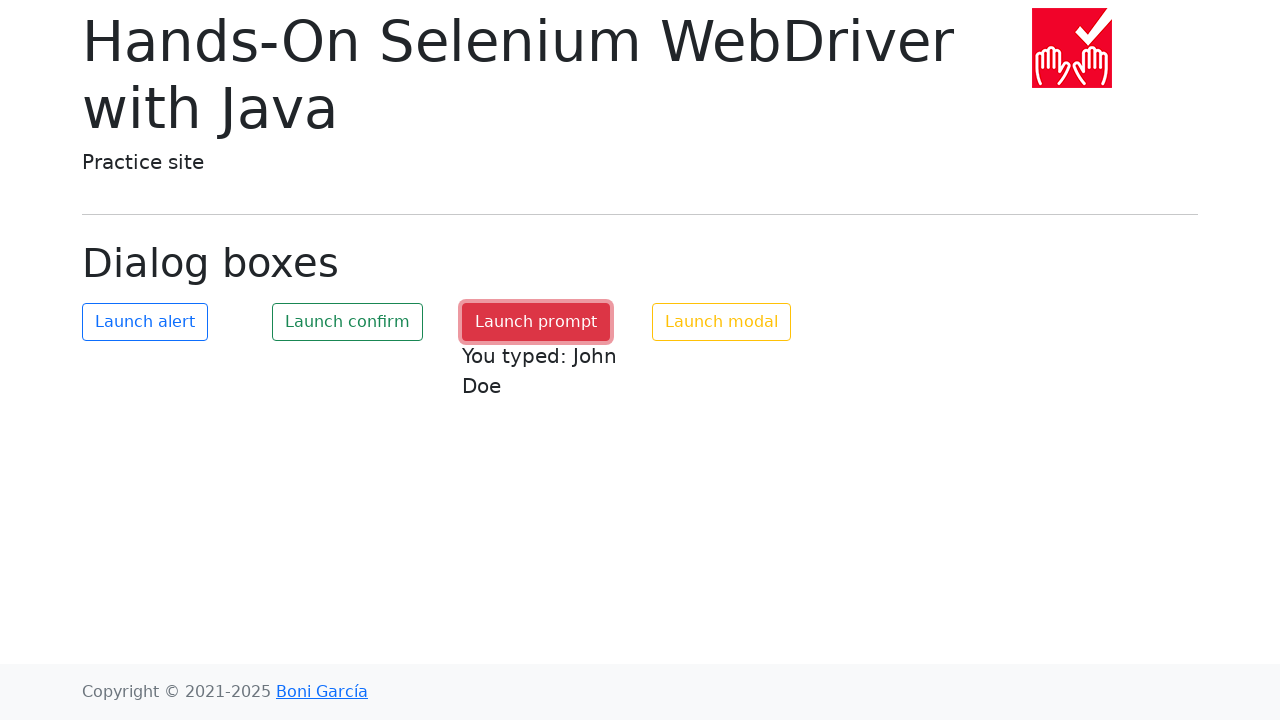